Navigates to a practice page, scrolls to a table section, and verifies table structure by checking row and column counts

Starting URL: https://www.qaclickacademy.com/practice.php

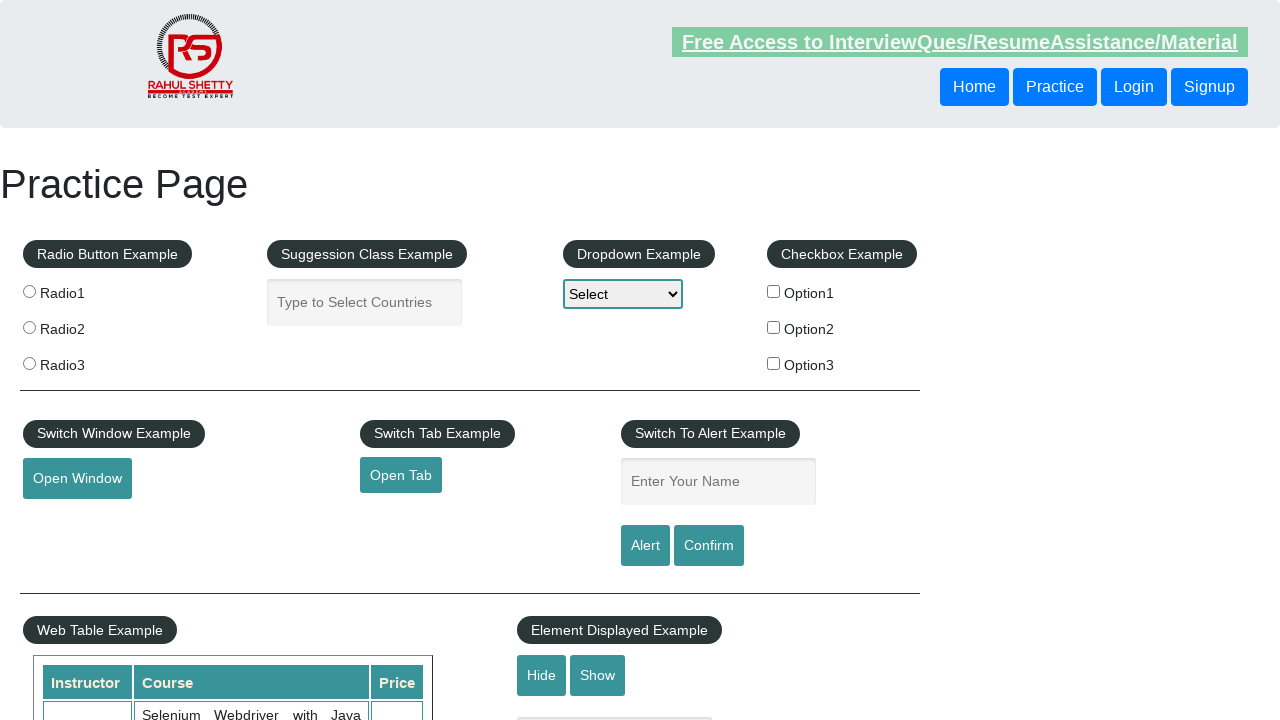

Scrolled down 500px to view table section
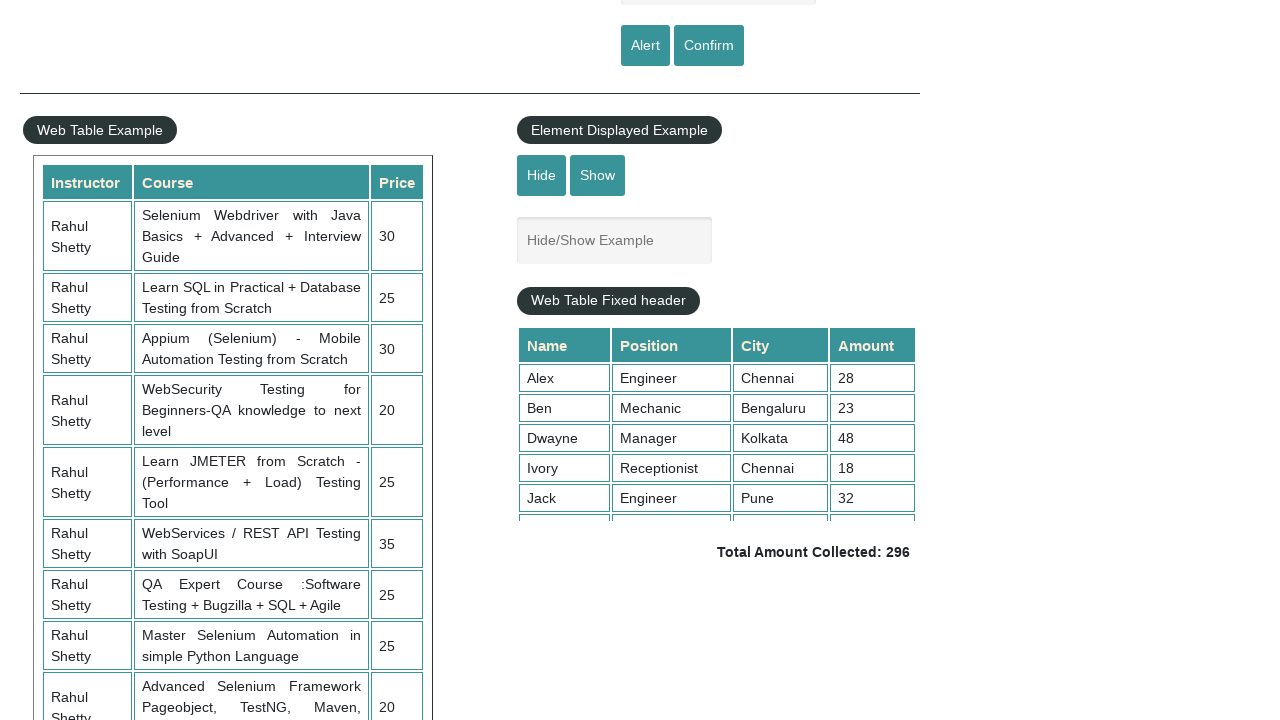

Table with name 'courses' loaded and visible
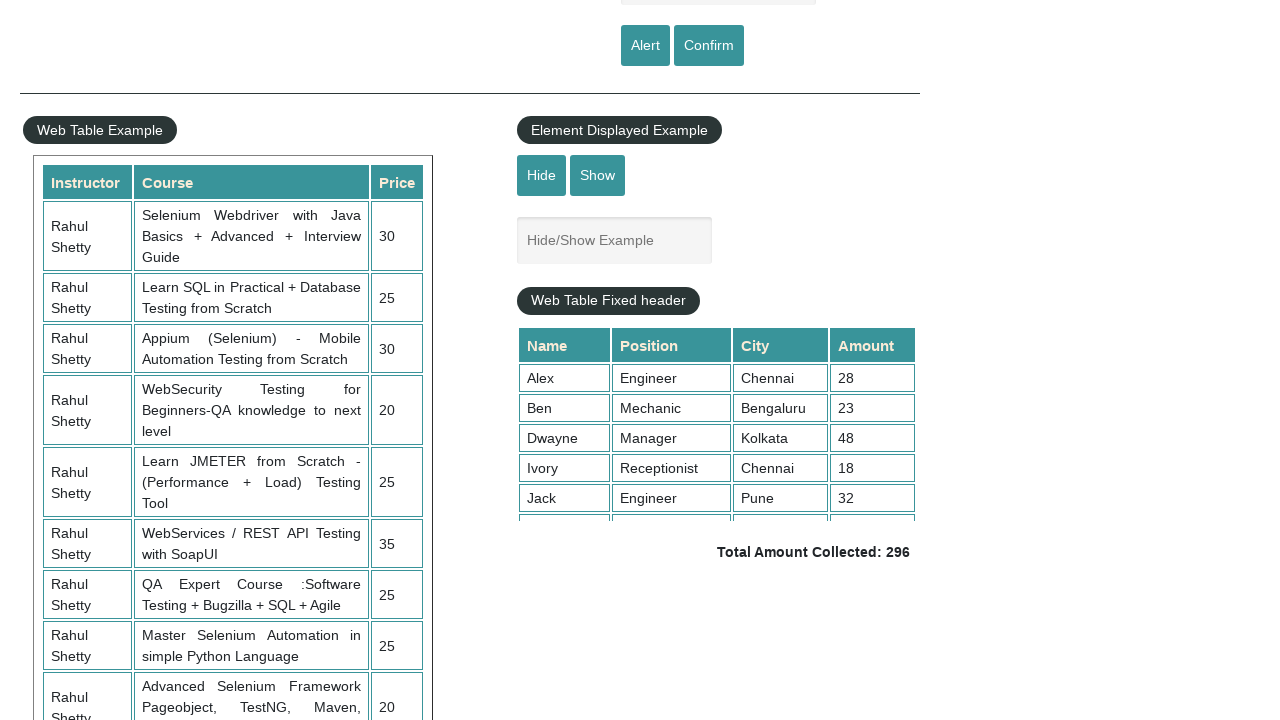

Retrieved table rows - count: 11
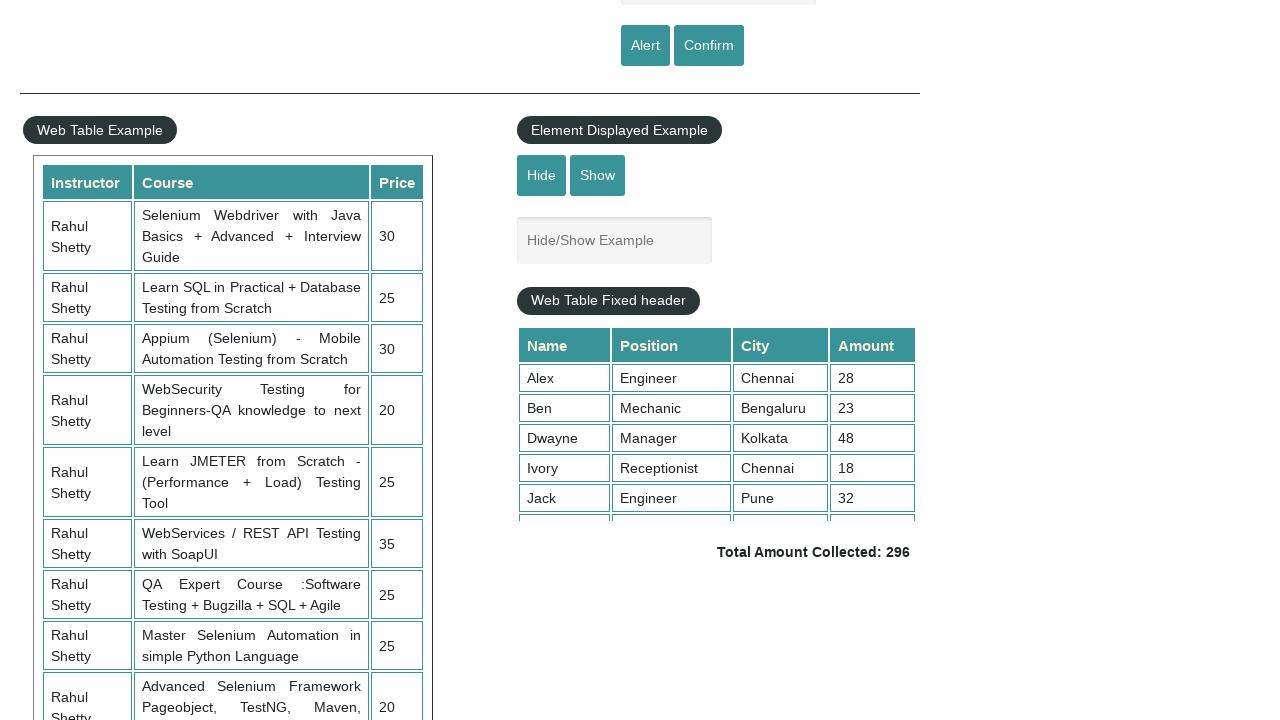

Retrieved table columns - count: 3
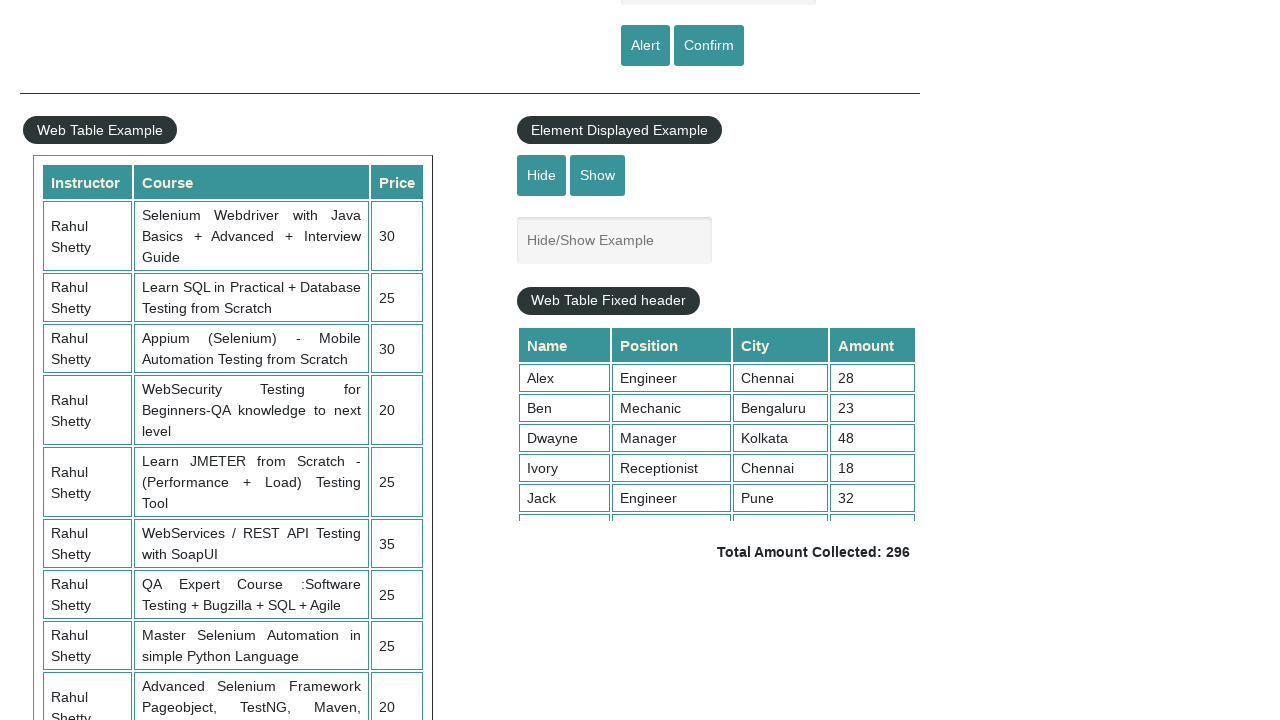

Retrieved third row text content: 
                            Rahul Shetty
                            Learn SQL in Practical + Database Testing from Scratch
                            25
                        
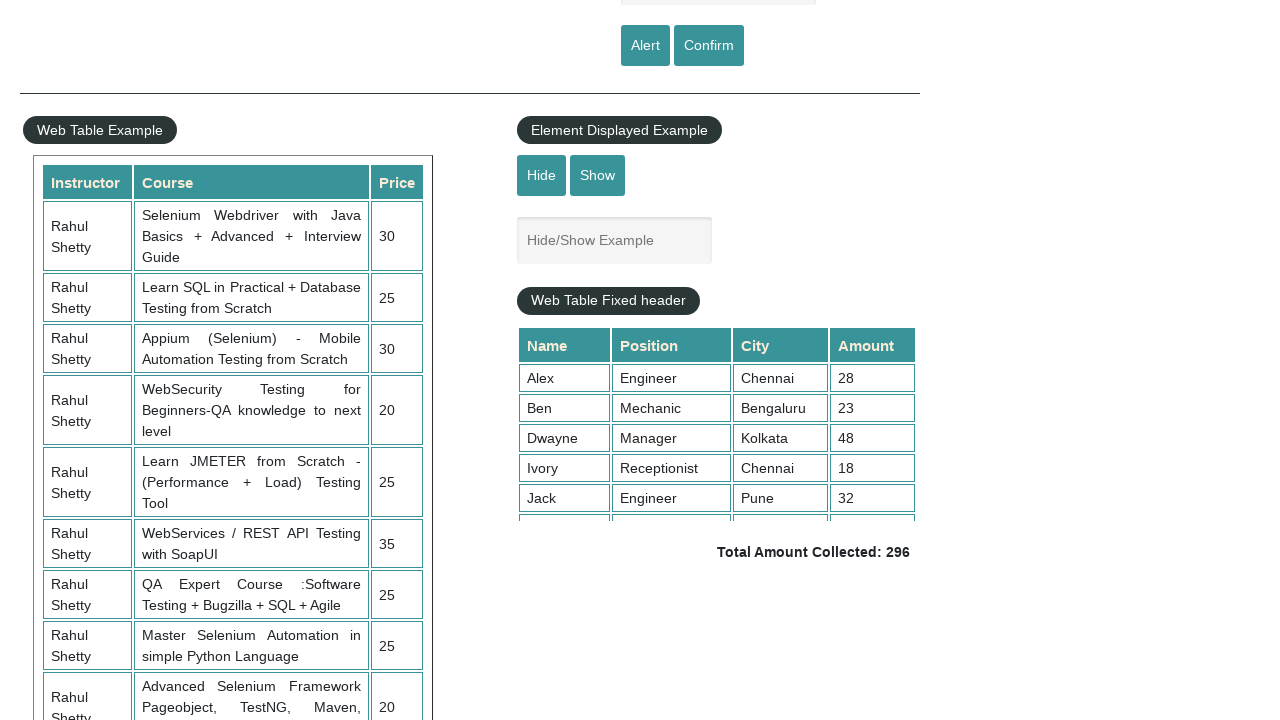

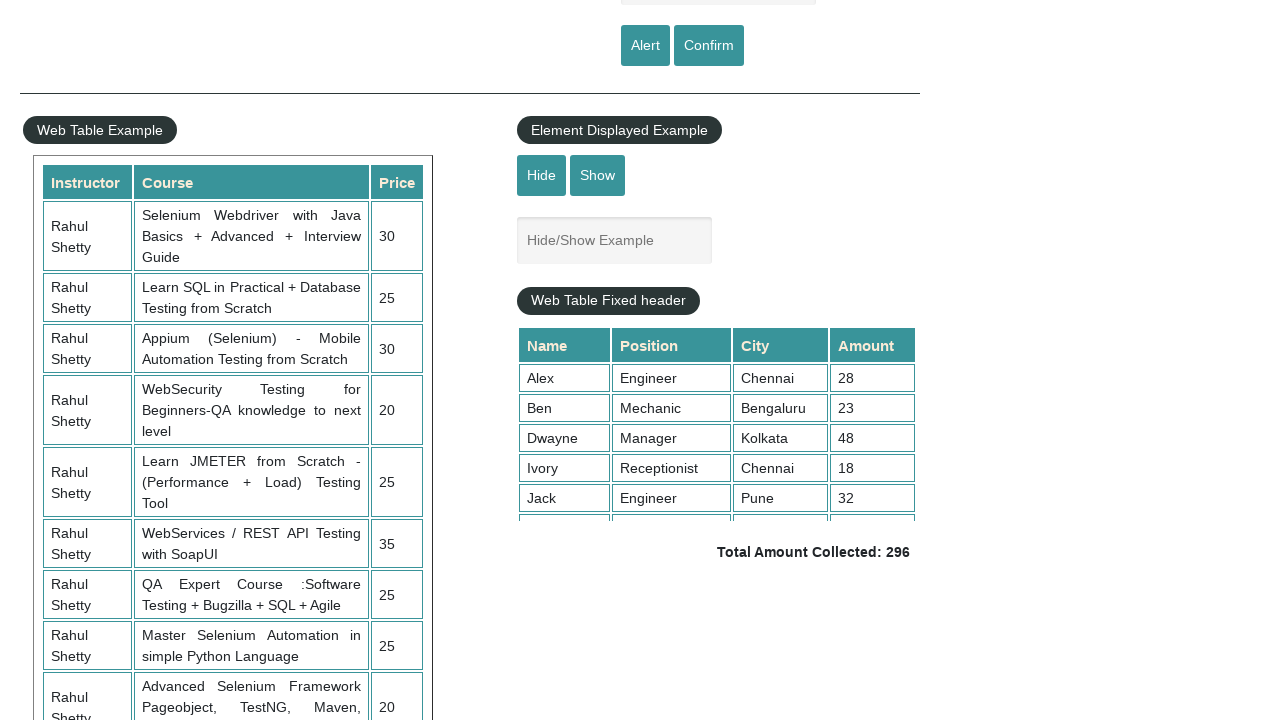